Tests dynamic controls by removing and adding a checkbox element, verifying element state changes

Starting URL: https://the-internet.herokuapp.com/dynamic_controls

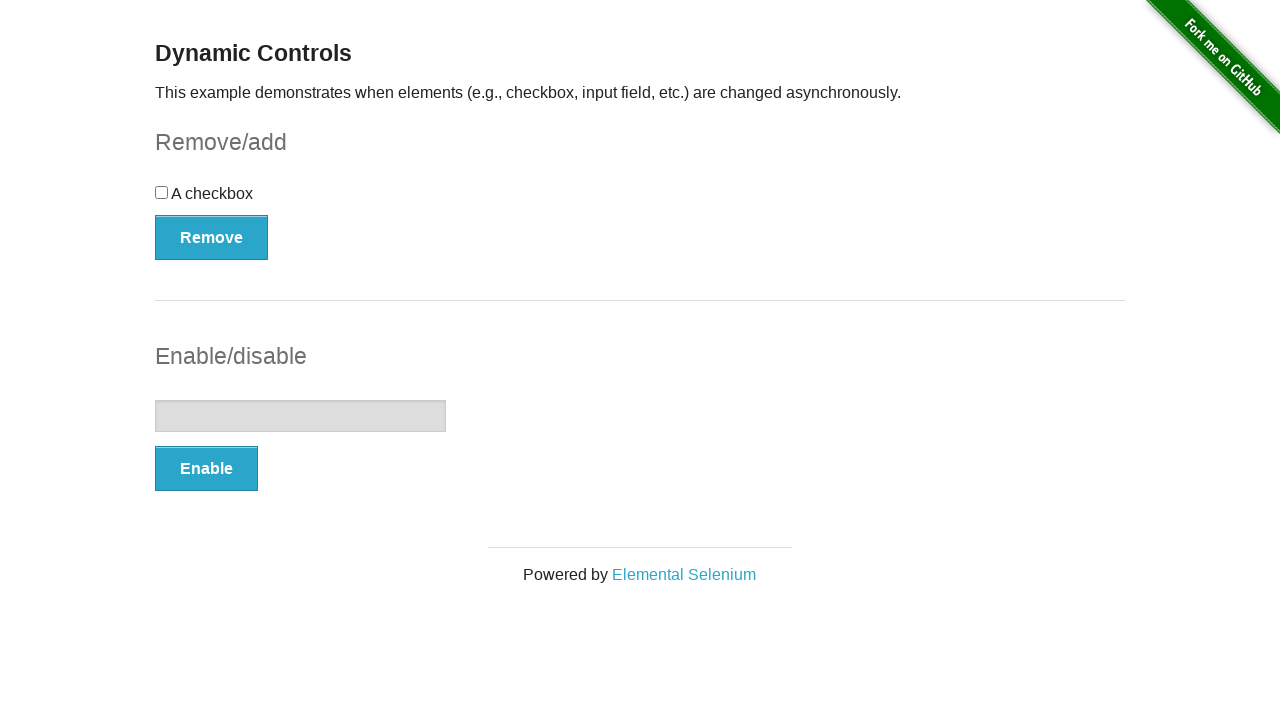

Clicked Remove button to remove the checkbox element at (212, 237) on xpath=//button[contains(text(),'Remove')]
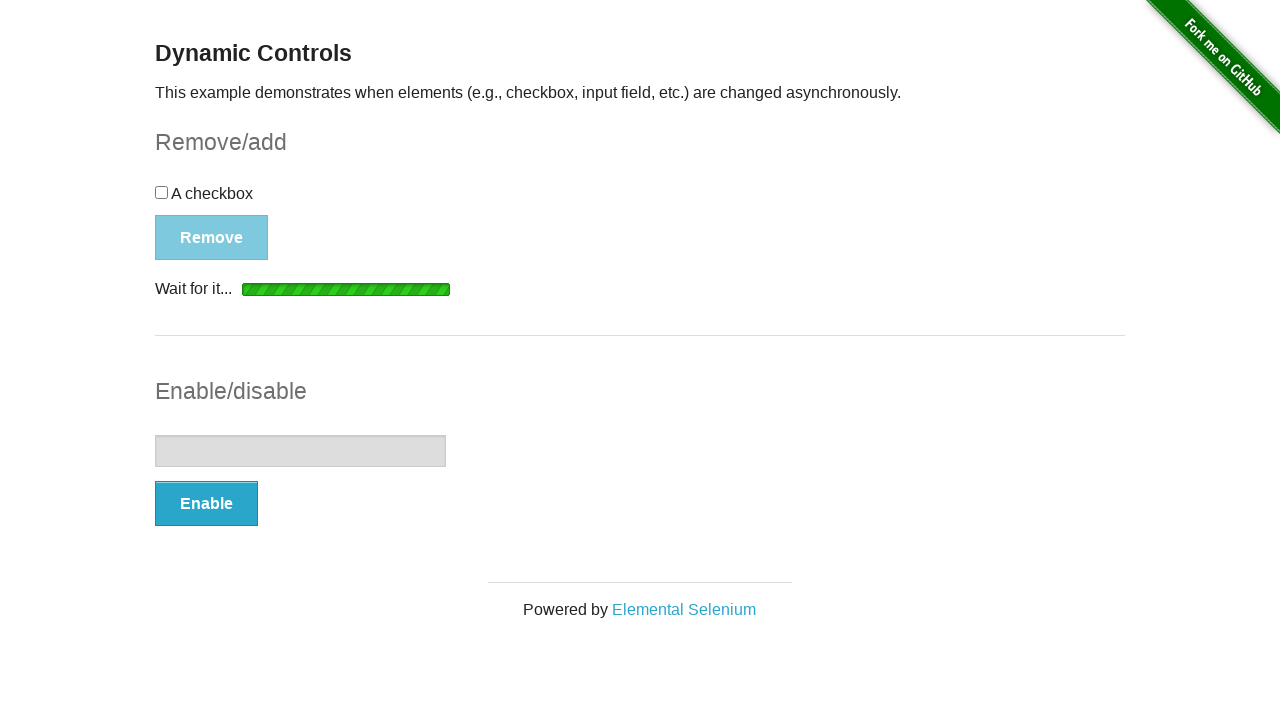

Verified checkbox element was removed from DOM
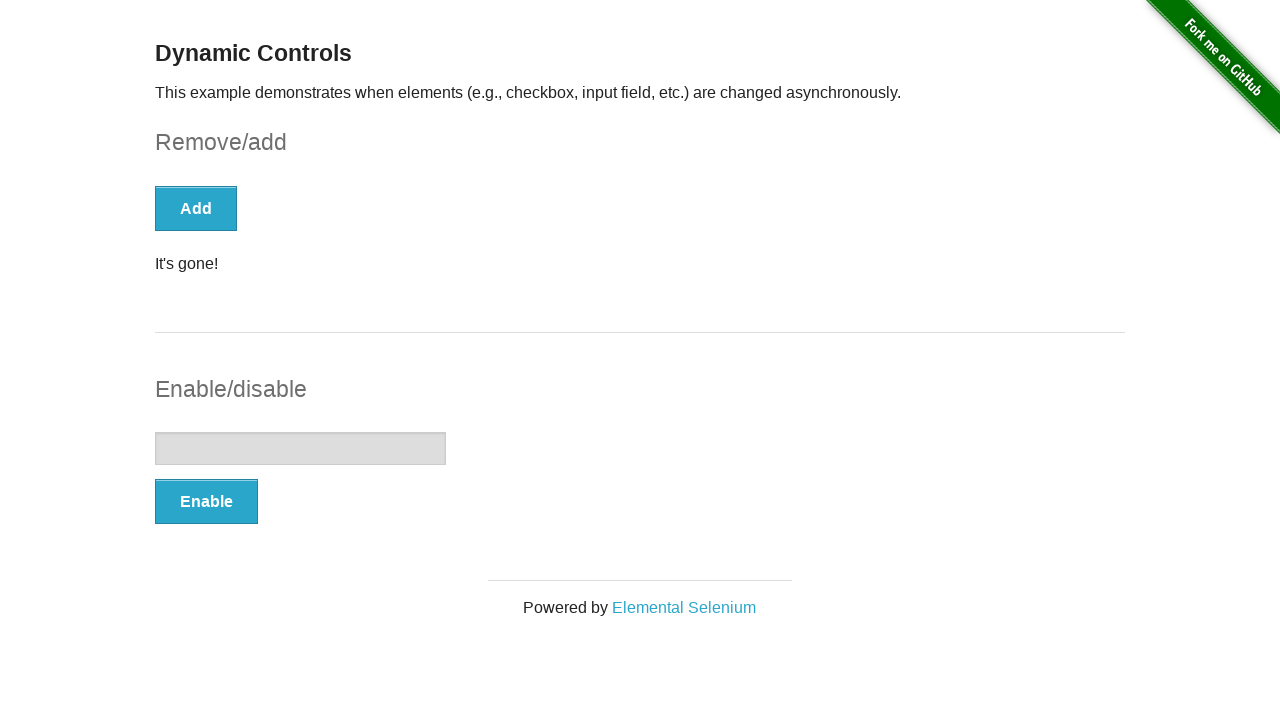

Clicked Add button to restore the checkbox element at (196, 208) on xpath=//button[contains(text(),'Add')]
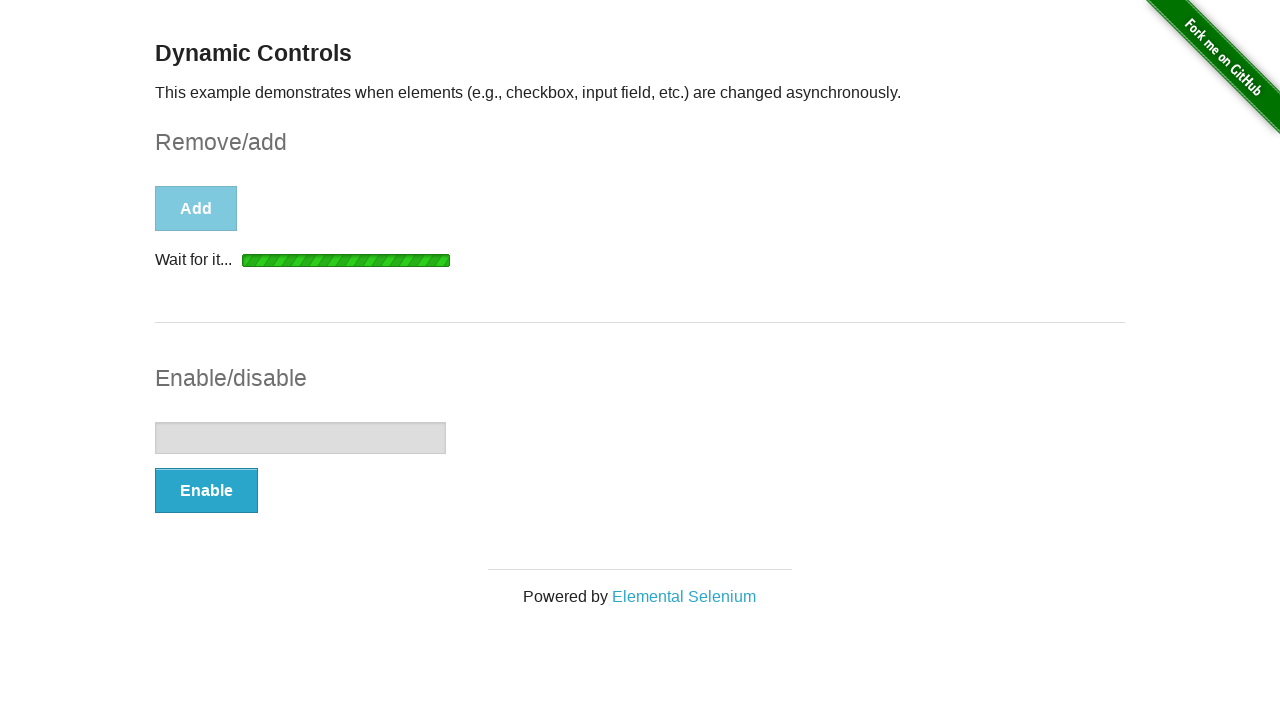

Verified checkbox element is now visible on the page
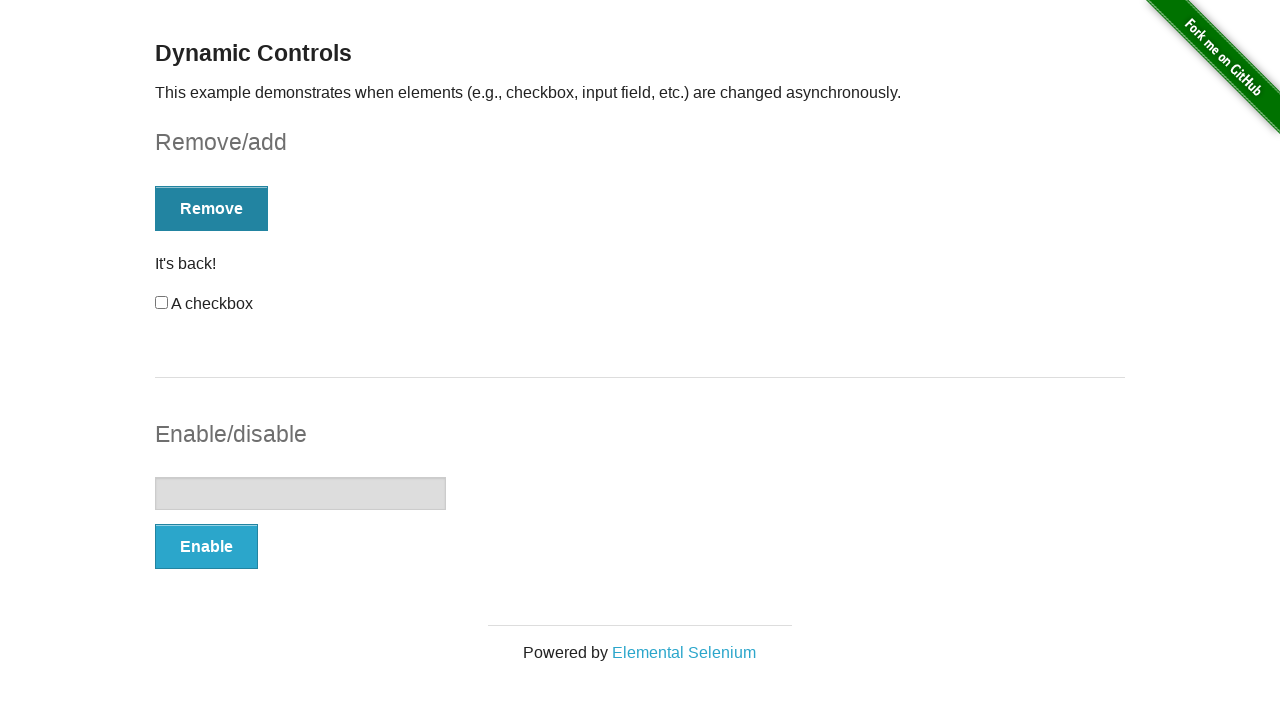

Asserted that checkbox is visible
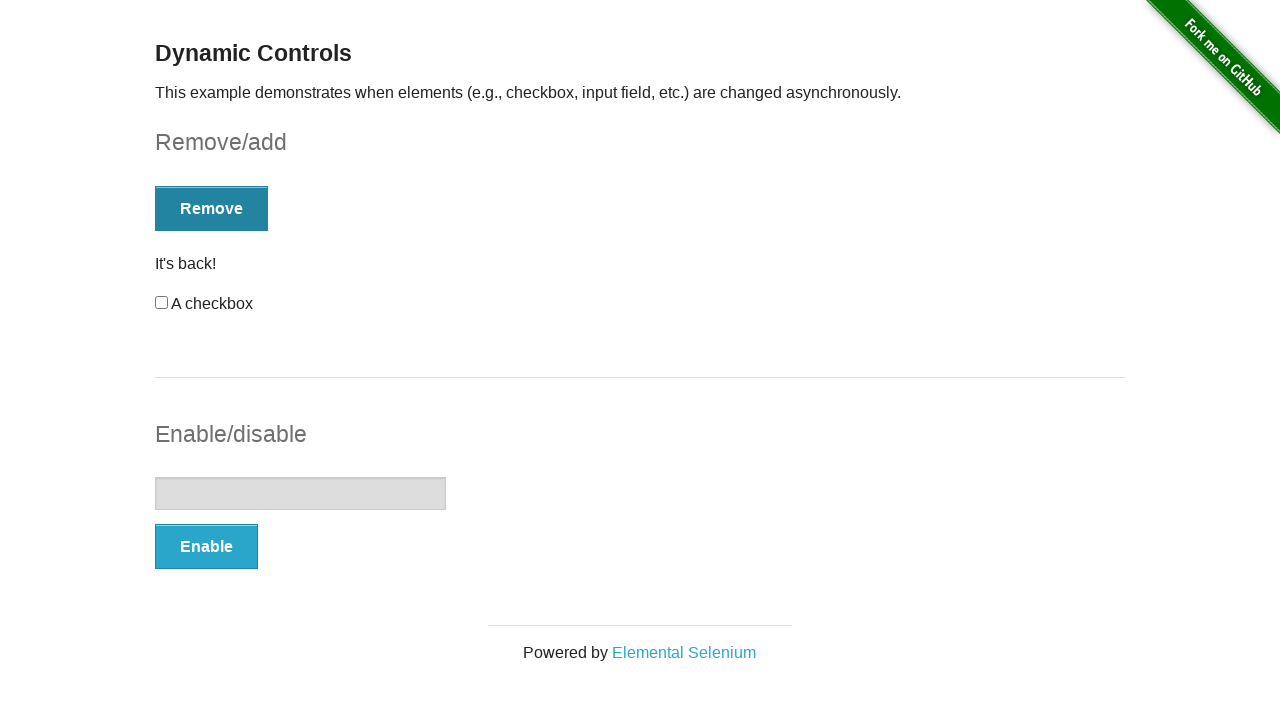

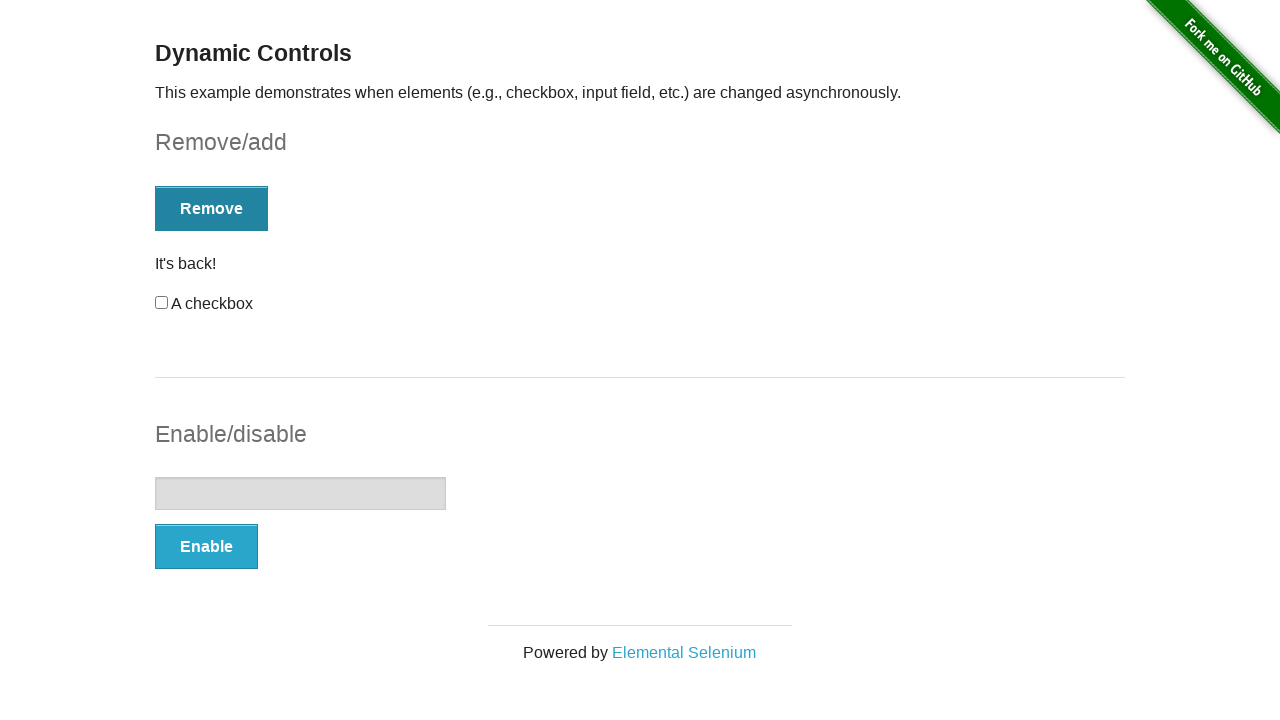